Tests adding a new person by clicking the Add person button, filling all form fields (name, surname, job, date of birth, checkbox, radio button, dropdown), and submitting the form.

Starting URL: https://kristinek.github.io/site/tasks/list_of_people

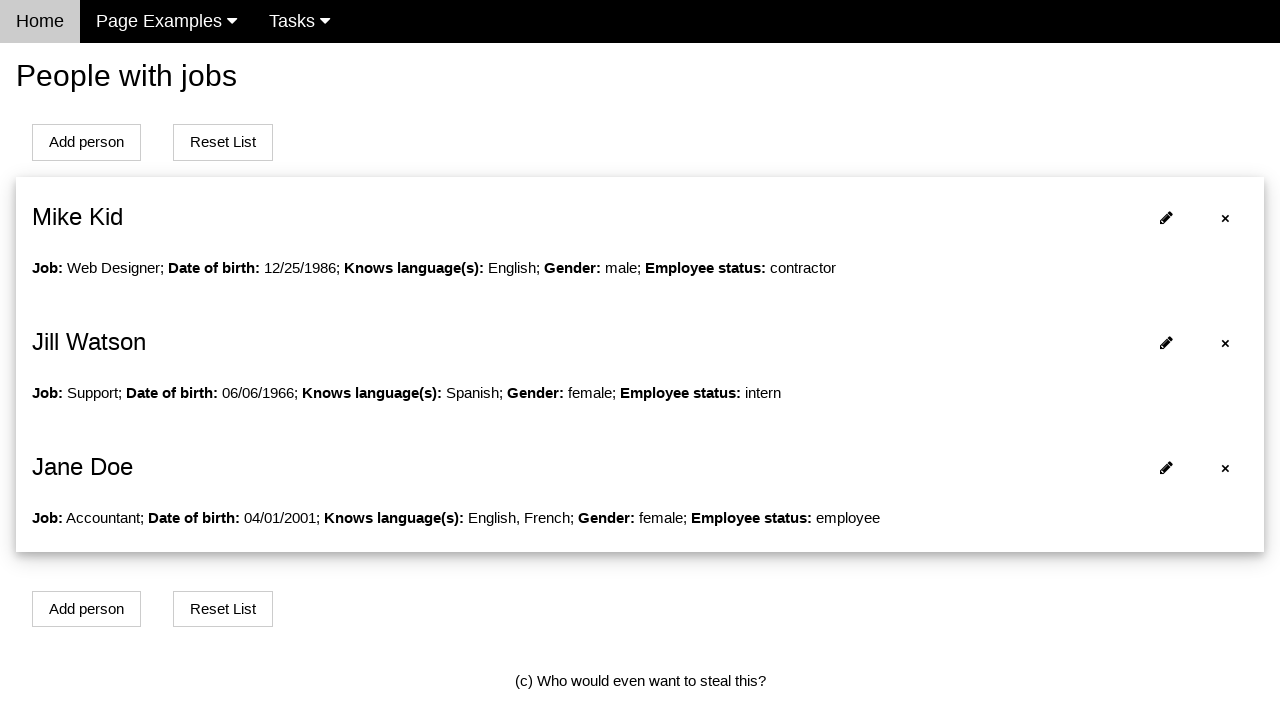

Clicked Add person button at (86, 142) on xpath=//button[contains(text(),'Add person')]
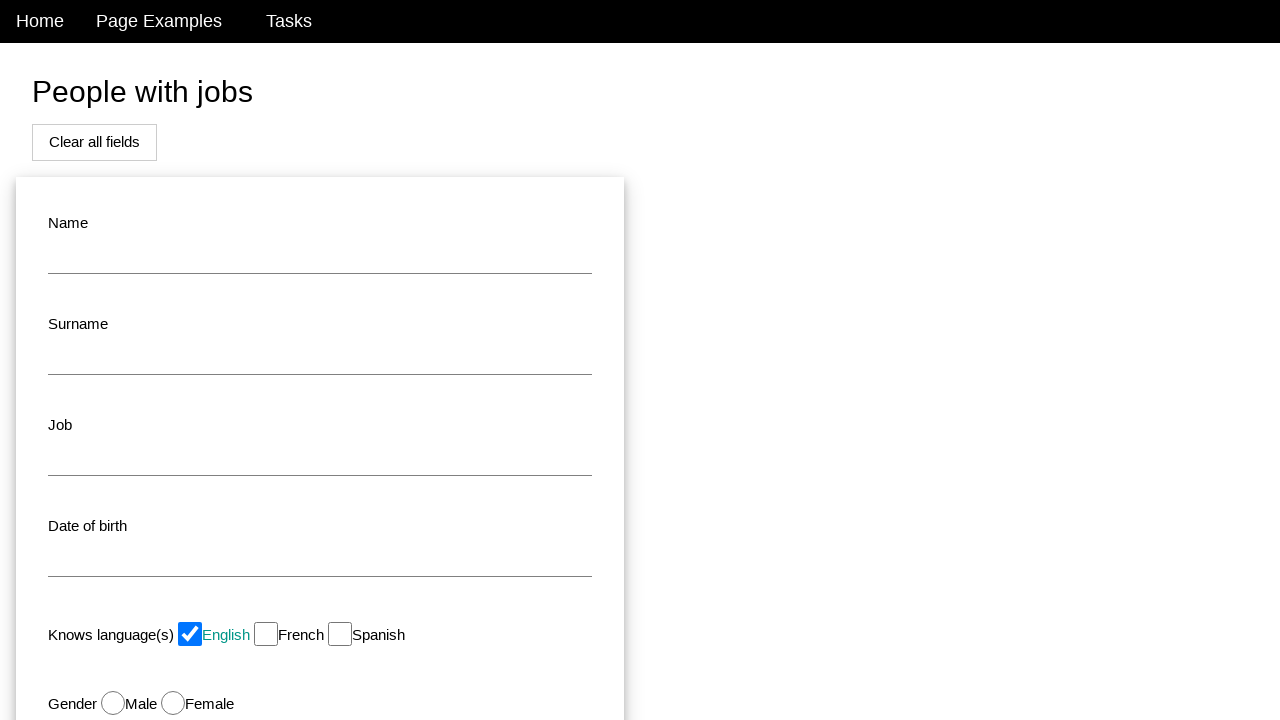

Filled name field with 'John' on input#name
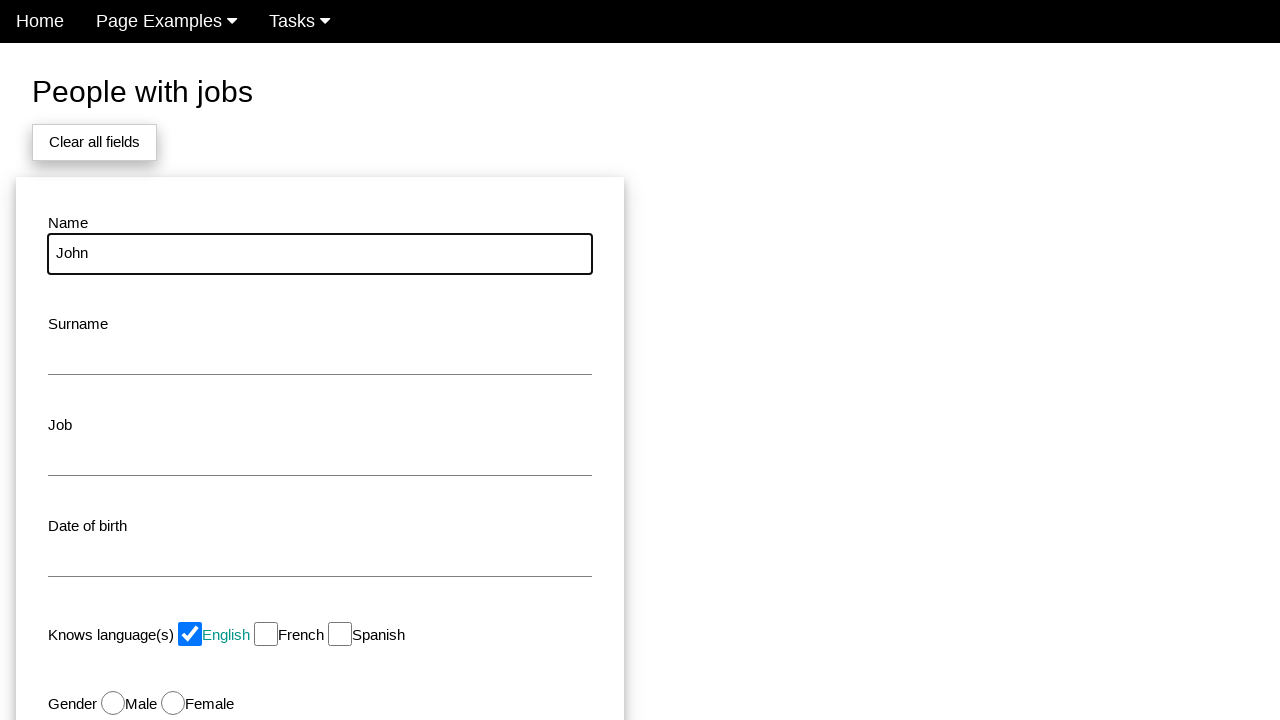

Filled surname field with 'Smith' on input#surname
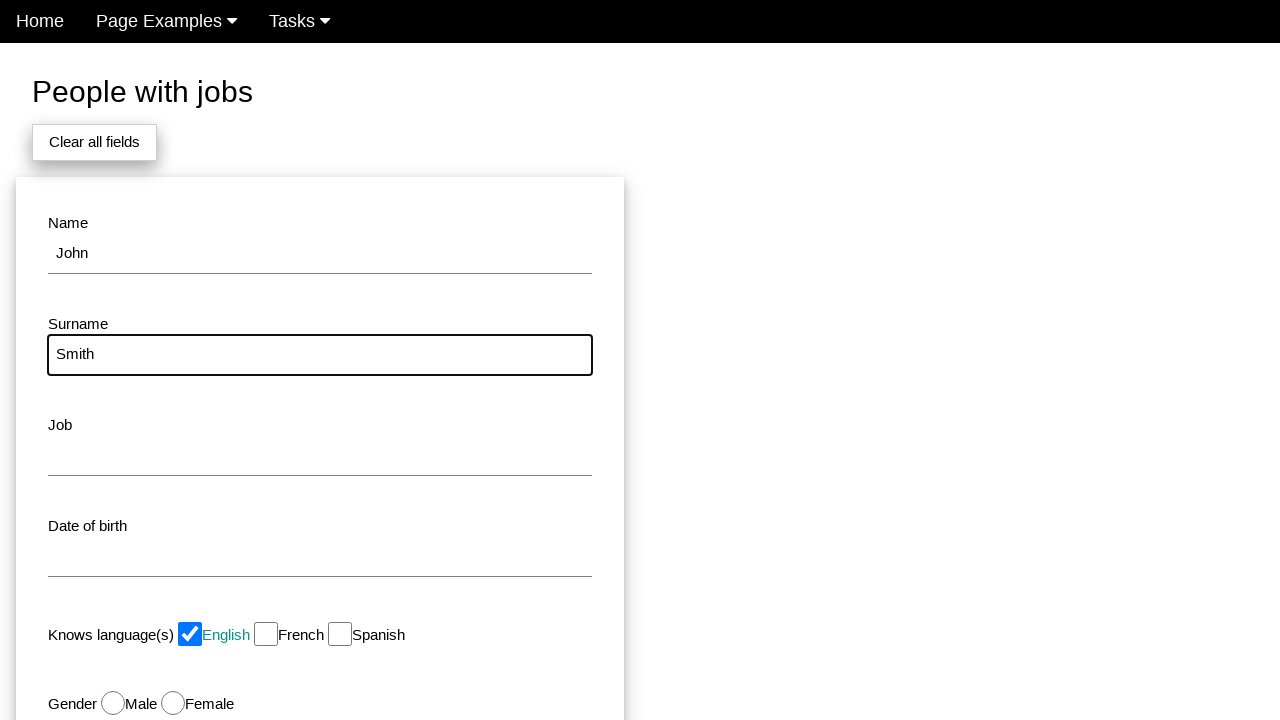

Filled job field with 'Developer' on input#job
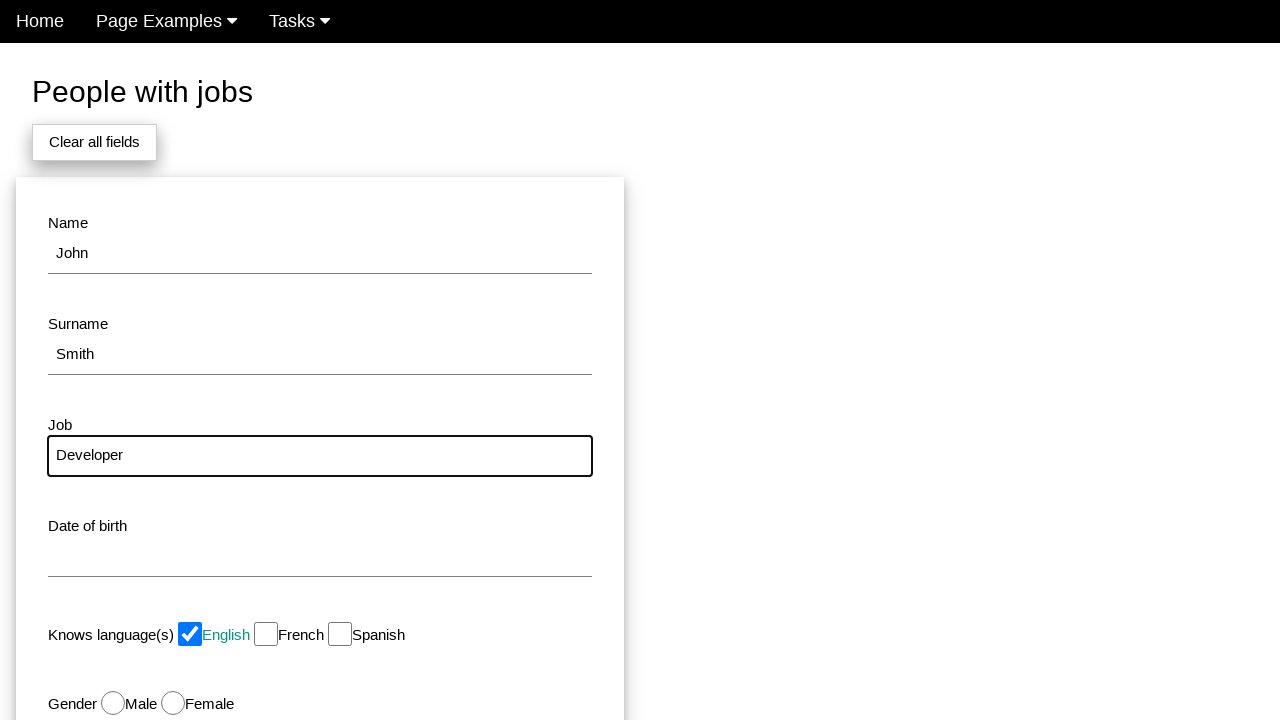

Filled date of birth field with '1990-05-15' on input#dob
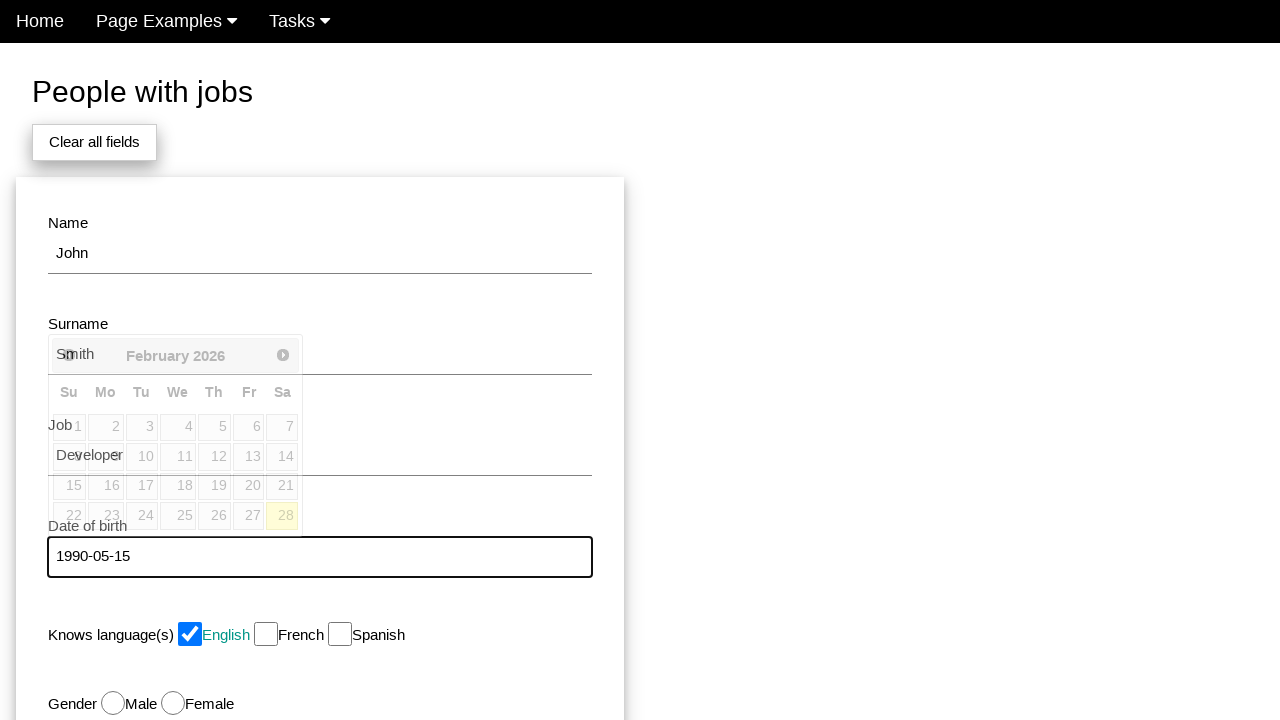

Pressed Tab key to move focus
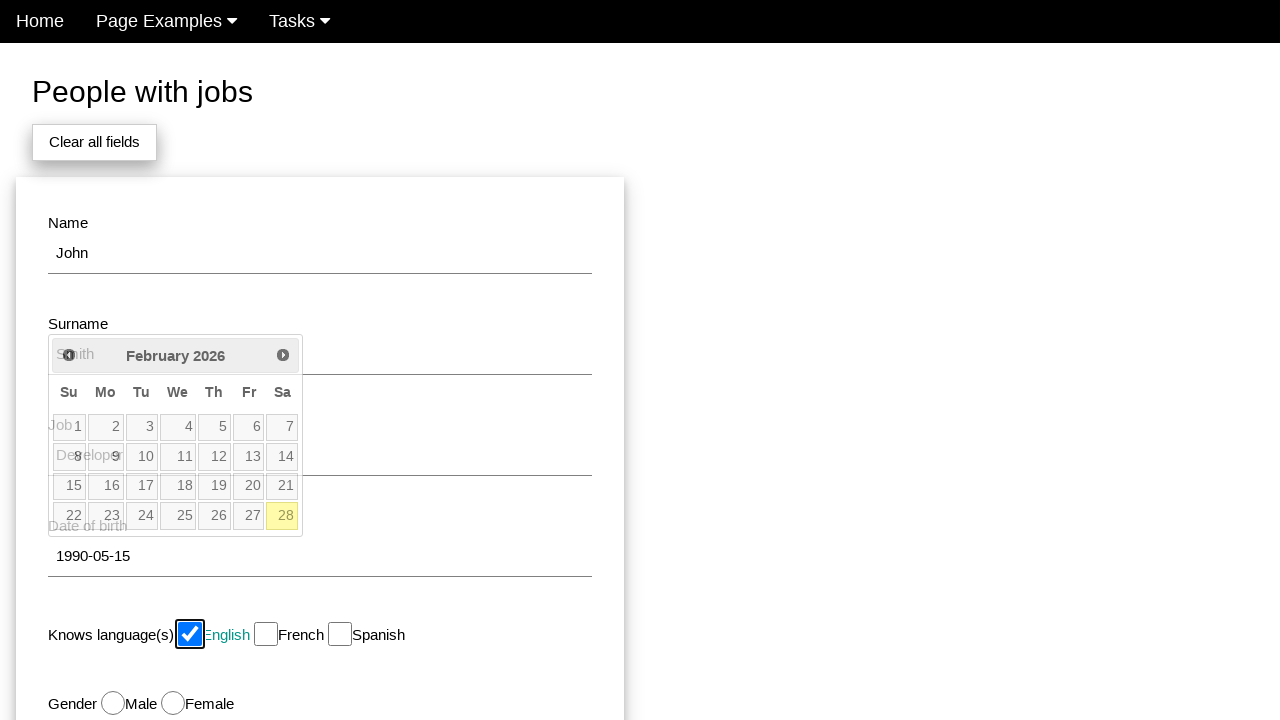

English language checkbox was already checked
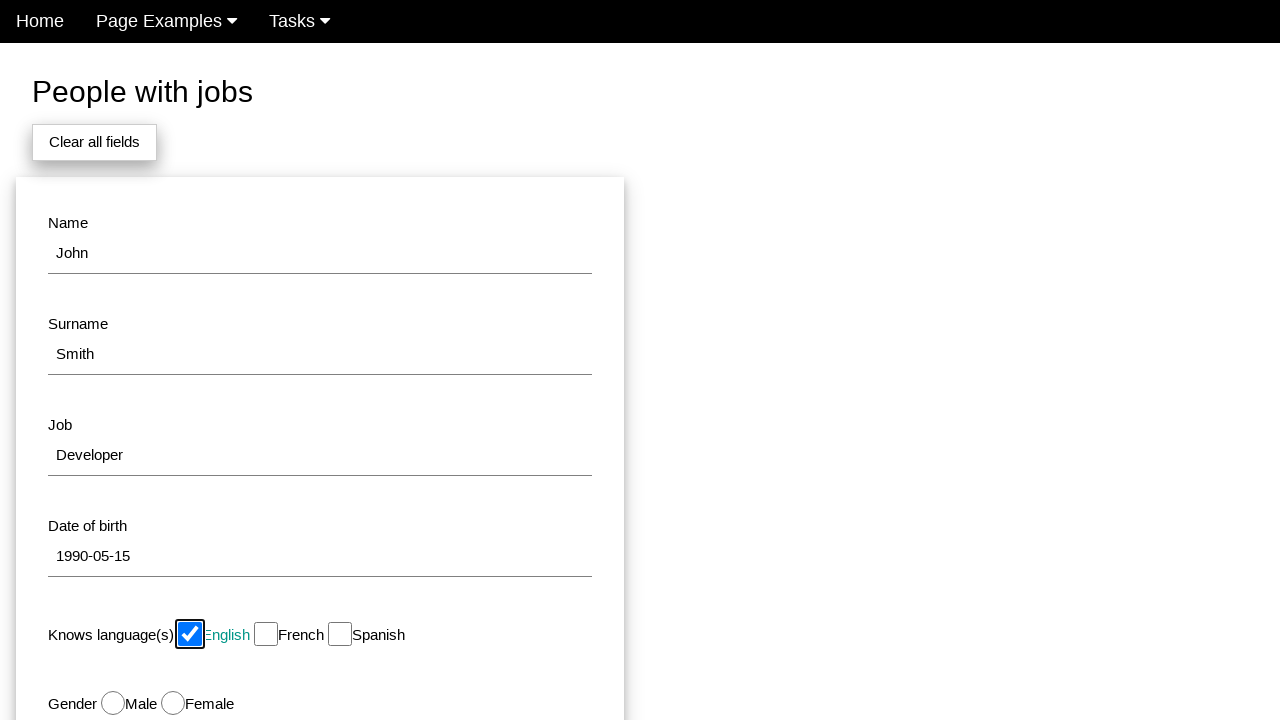

Selected Male gender radio button at (113, 703) on #male
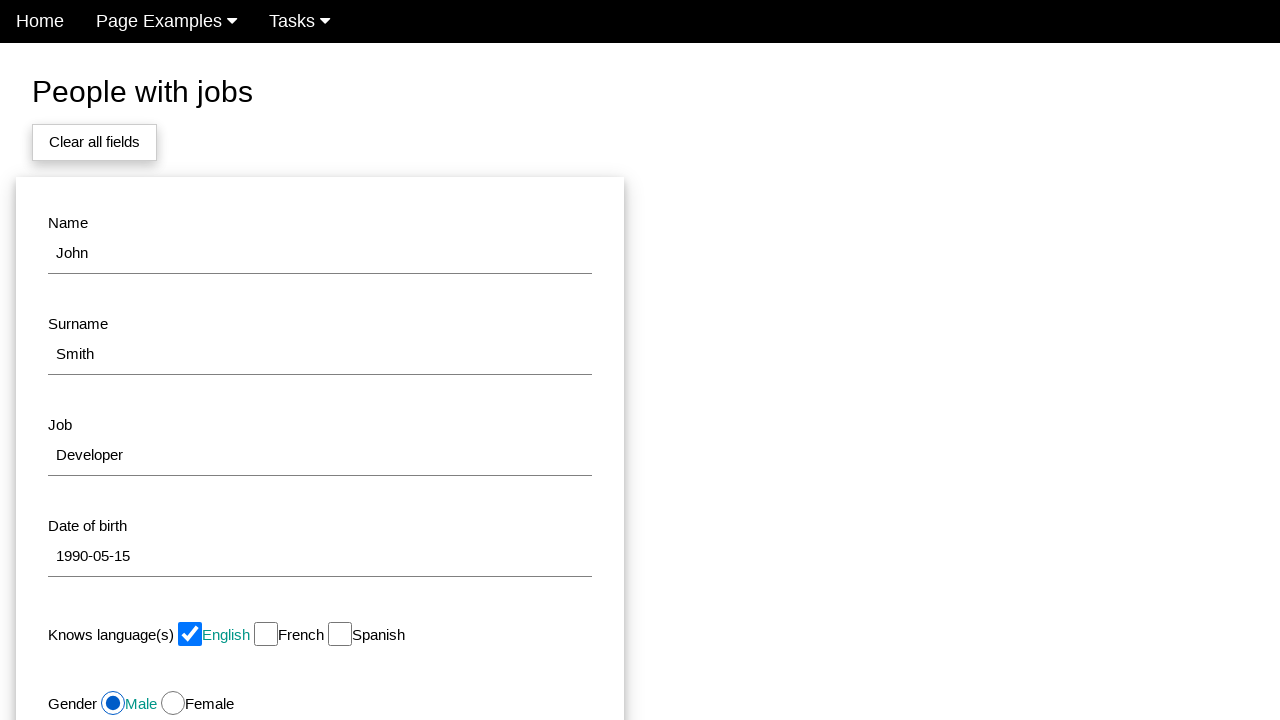

Selected 'Employee' from status dropdown on select#status
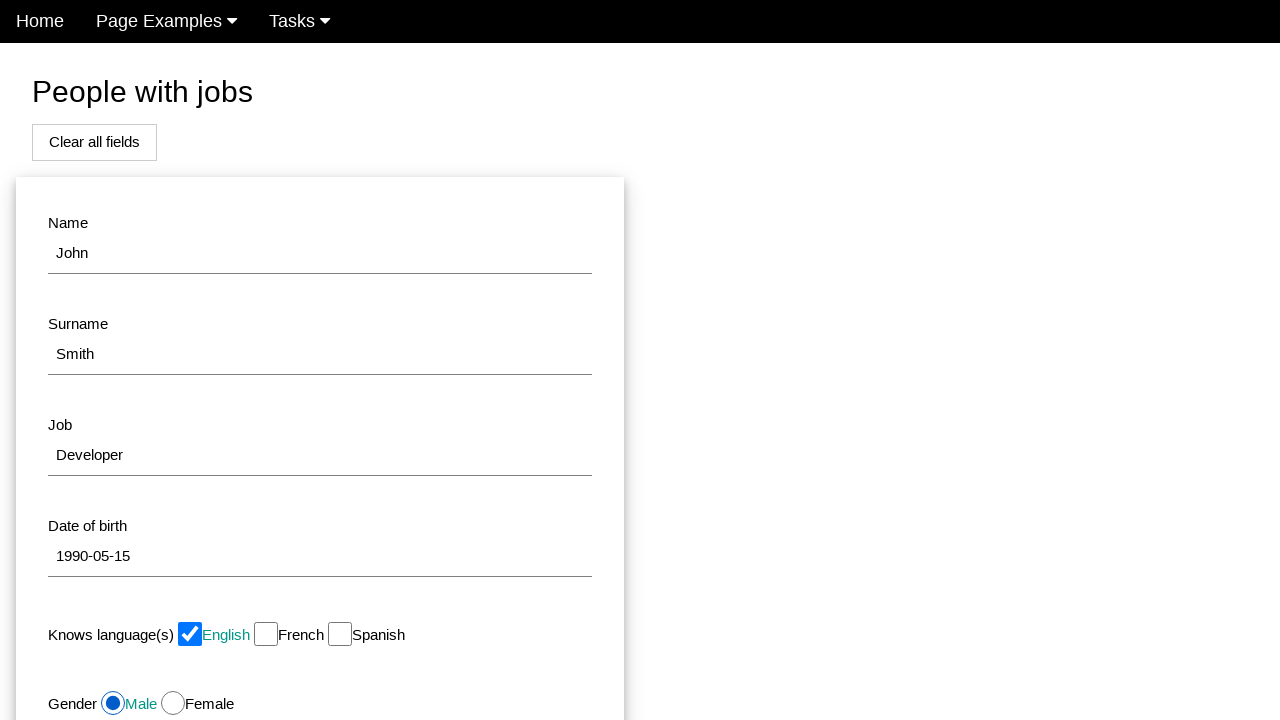

Clicked Add button to submit the form at (178, 510) on xpath=//button[@id='modal_button'][1]
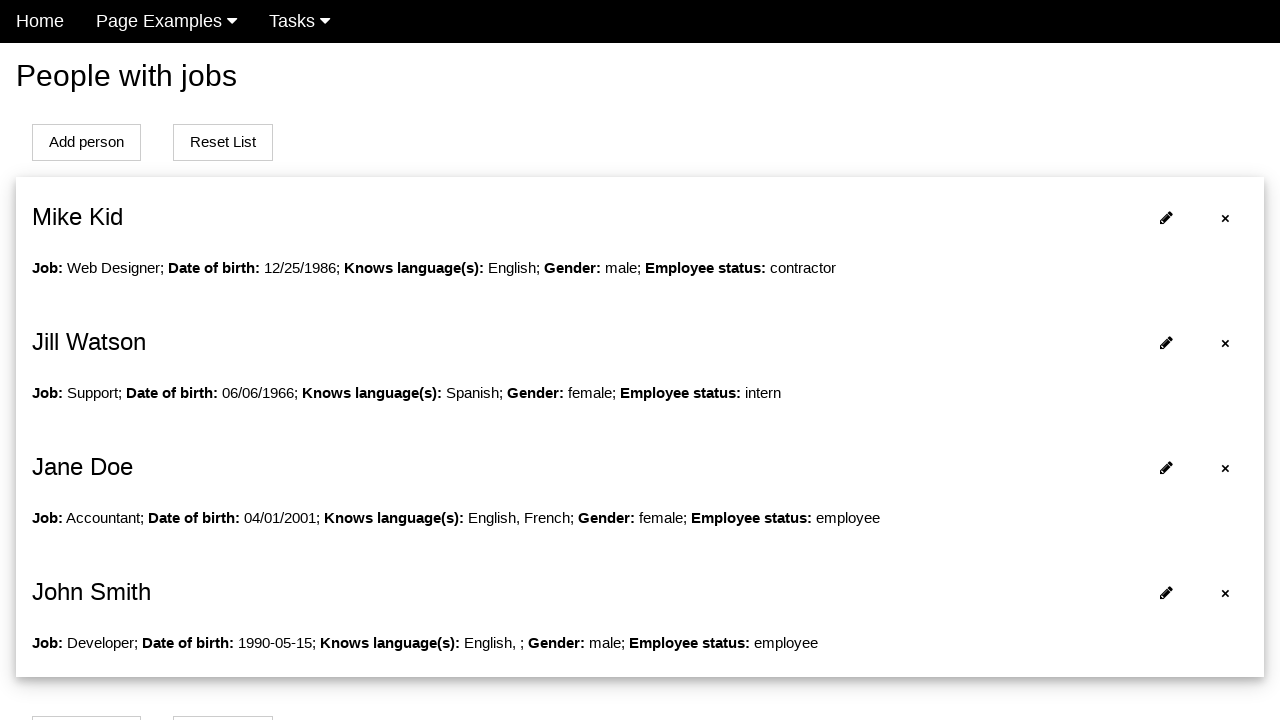

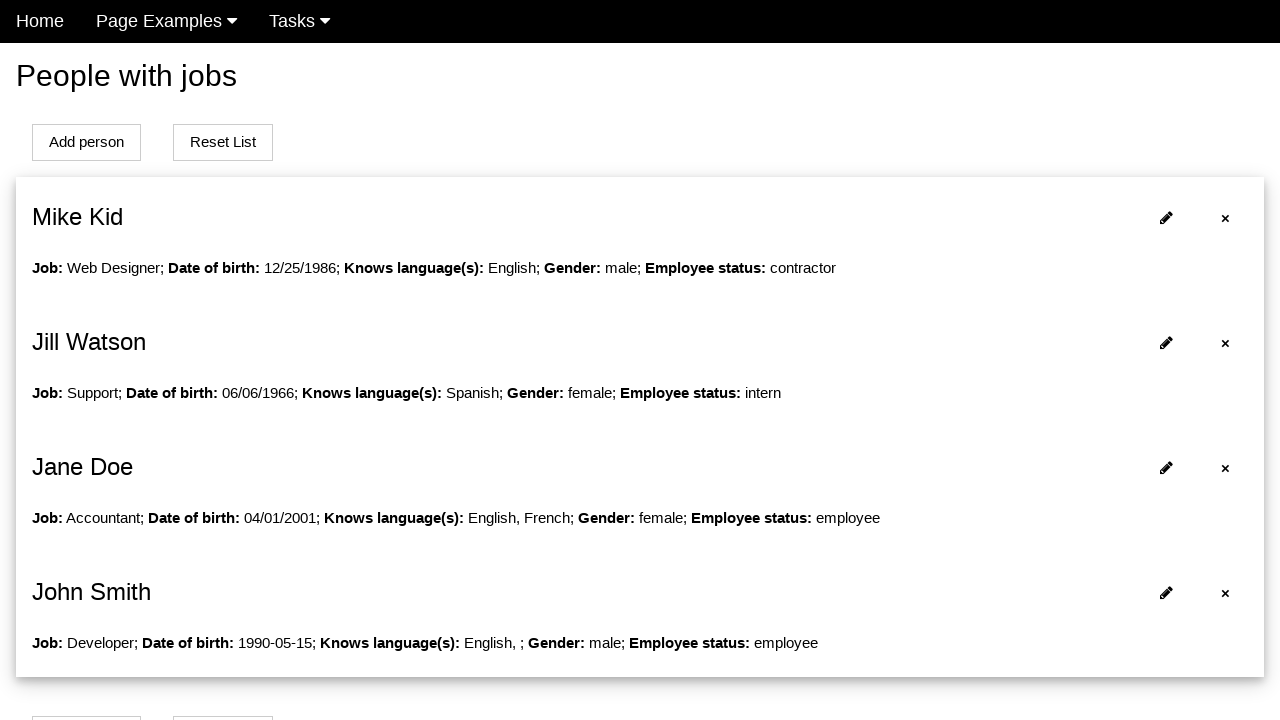